Tests the functionality of adding a new record to a web table by filling out a form with user details and submitting it

Starting URL: https://demoqa.com/webtables

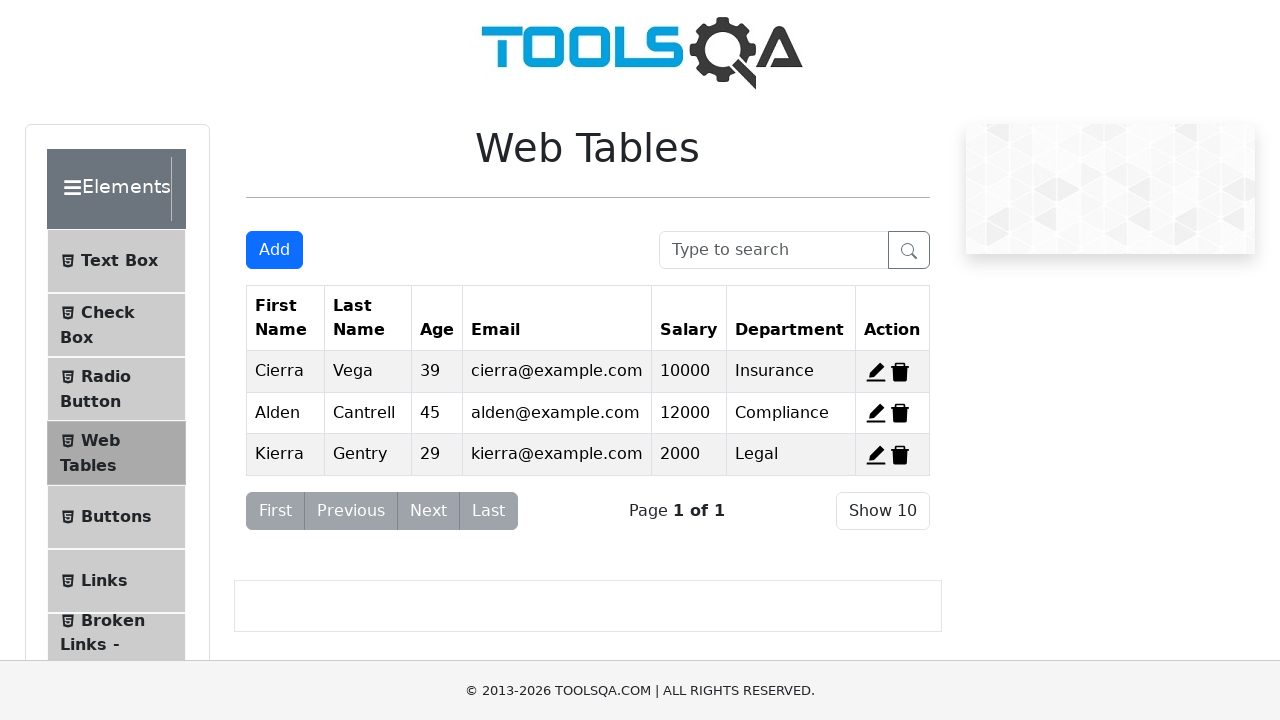

Clicked Add button to open new record form at (274, 250) on #addNewRecordButton
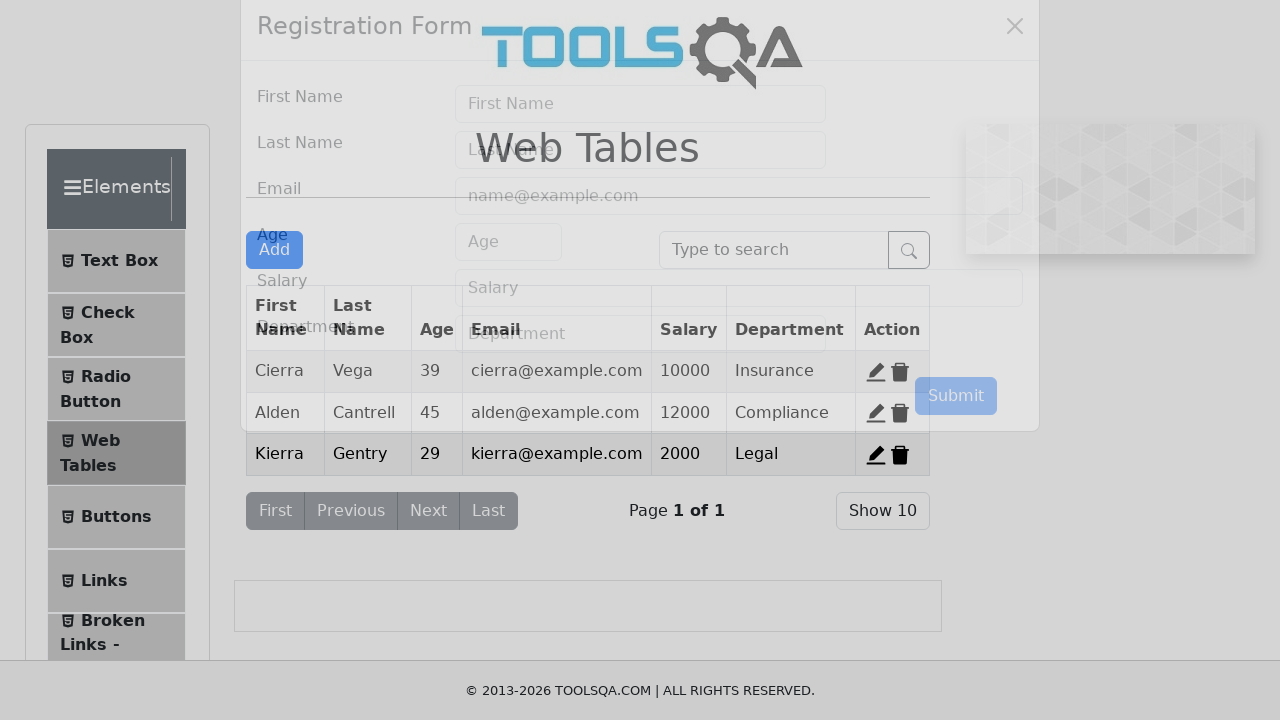

Form modal loaded and became visible
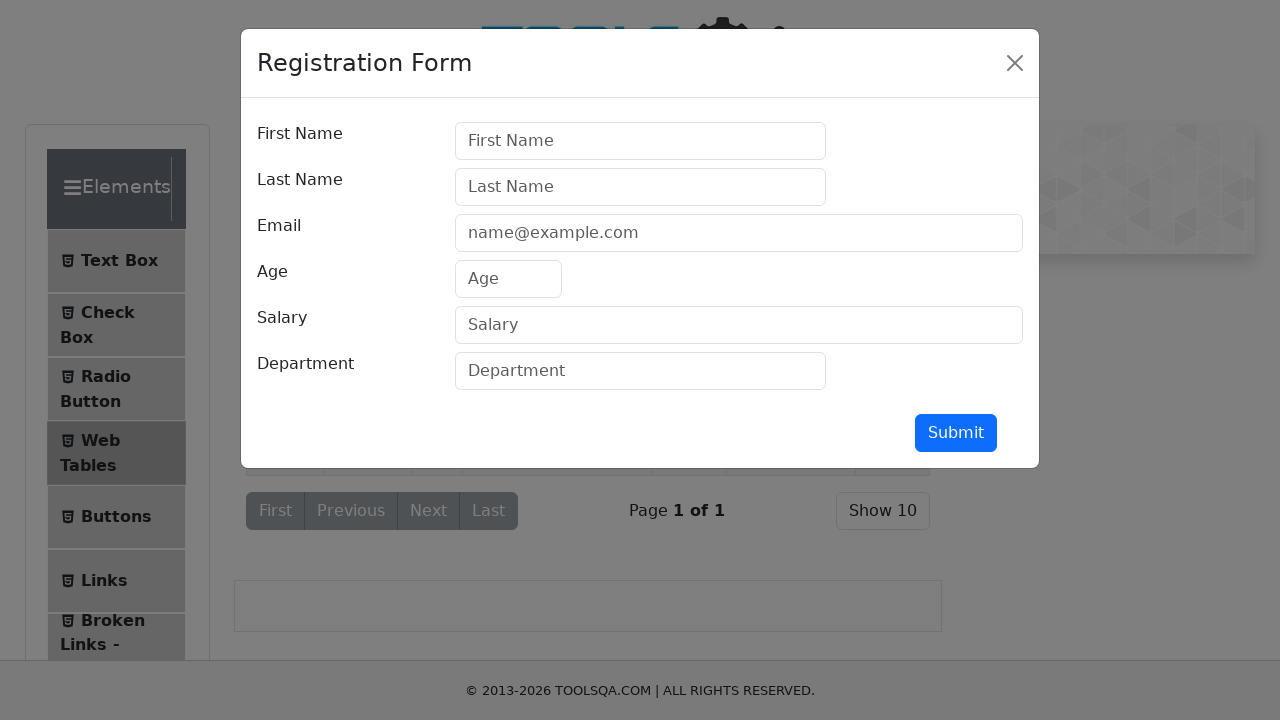

Filled first name field with 'Michael' on #firstName
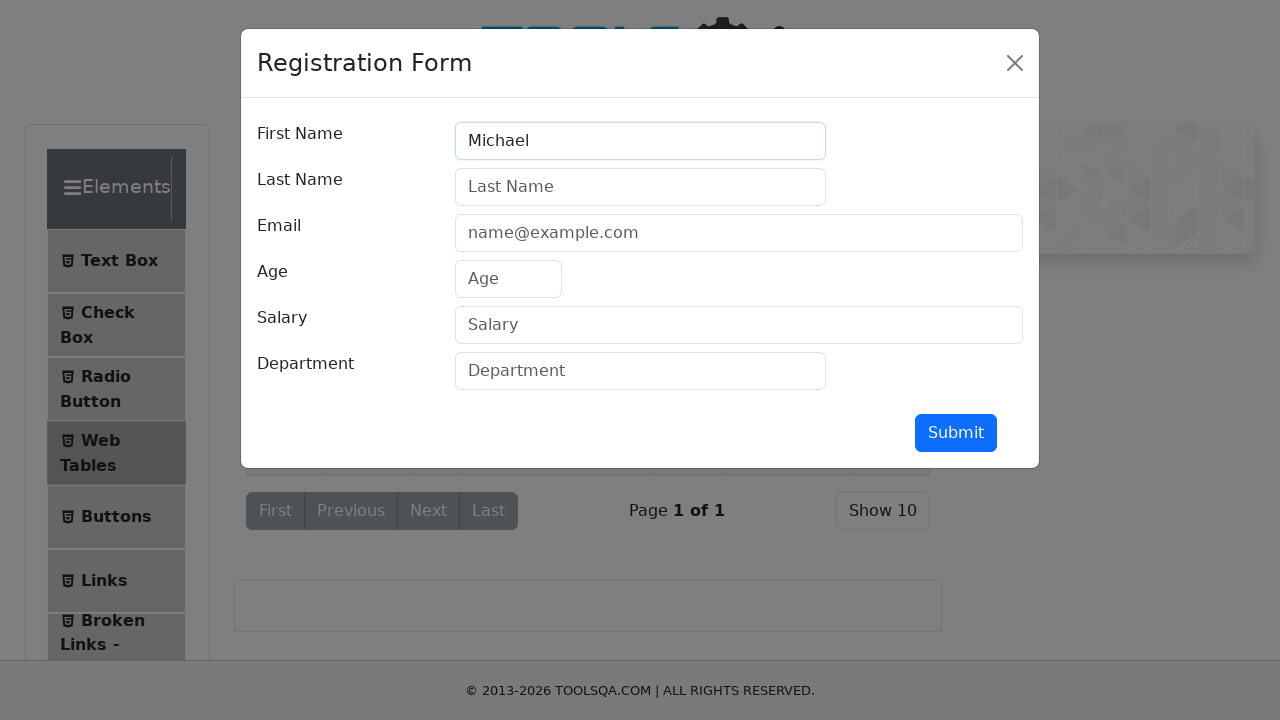

Filled last name field with 'Johnson' on #lastName
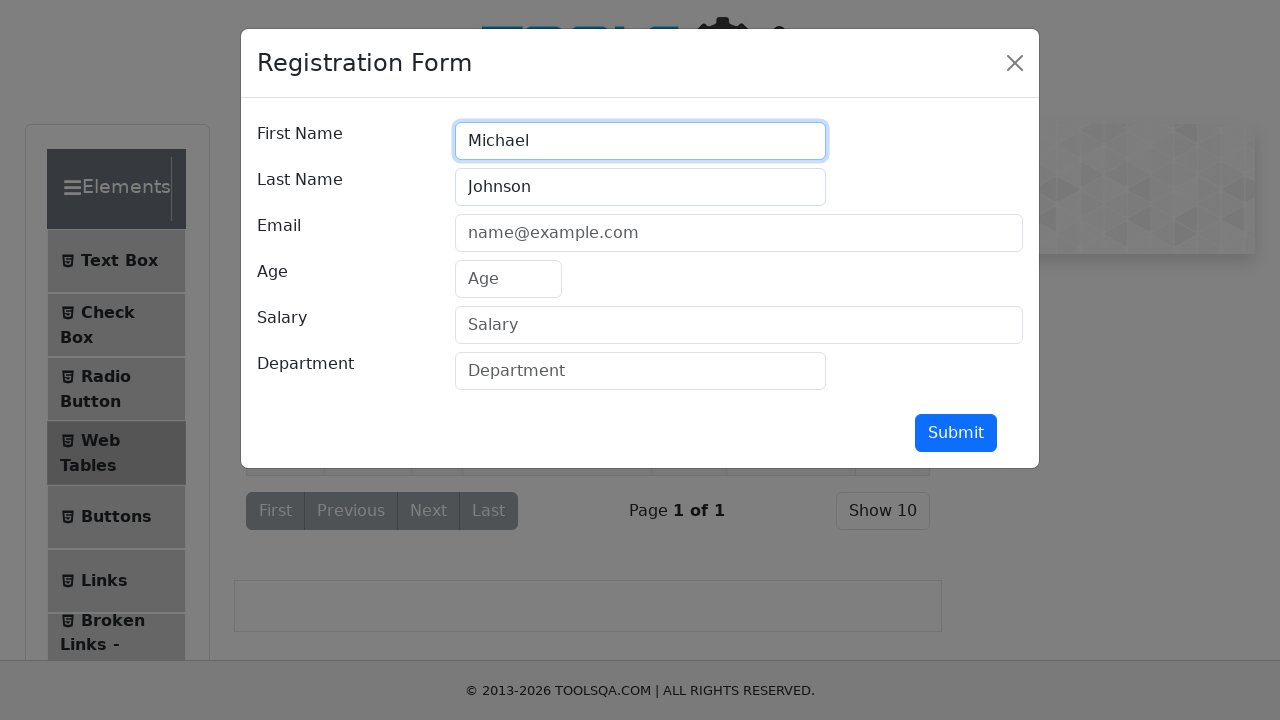

Filled email field with 'michael.johnson@example.com' on #userEmail
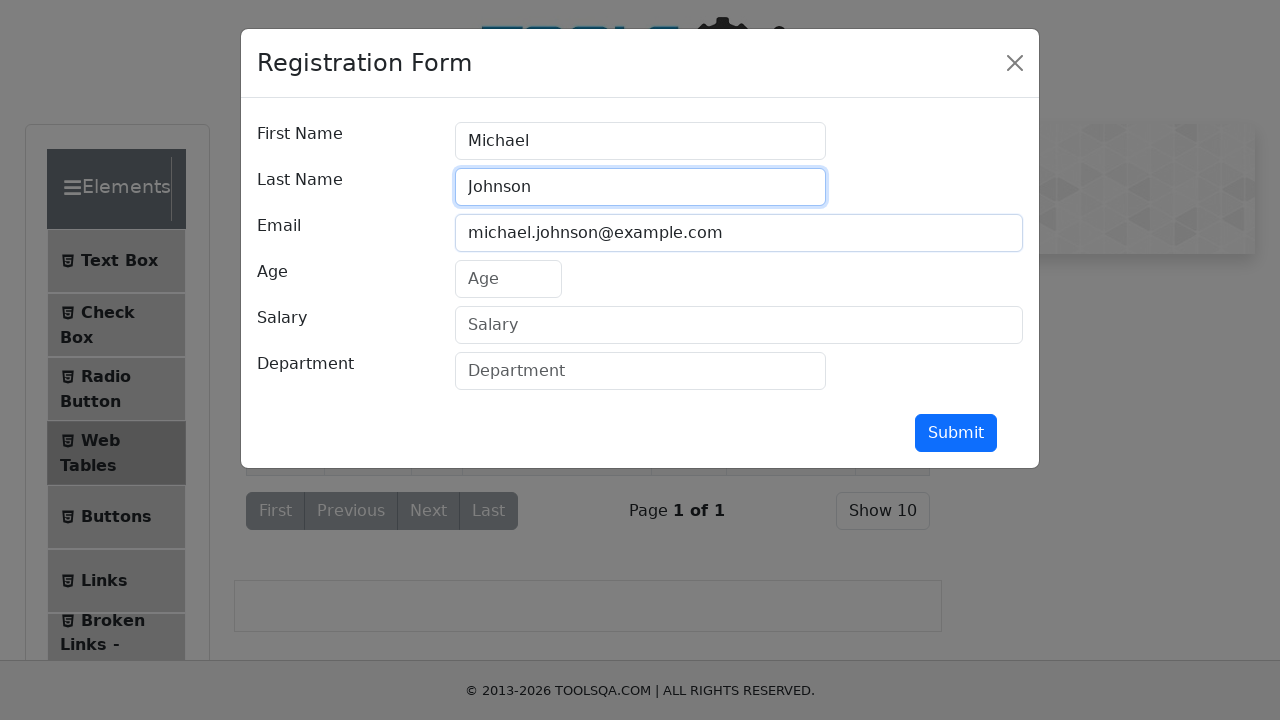

Filled age field with '28' on #age
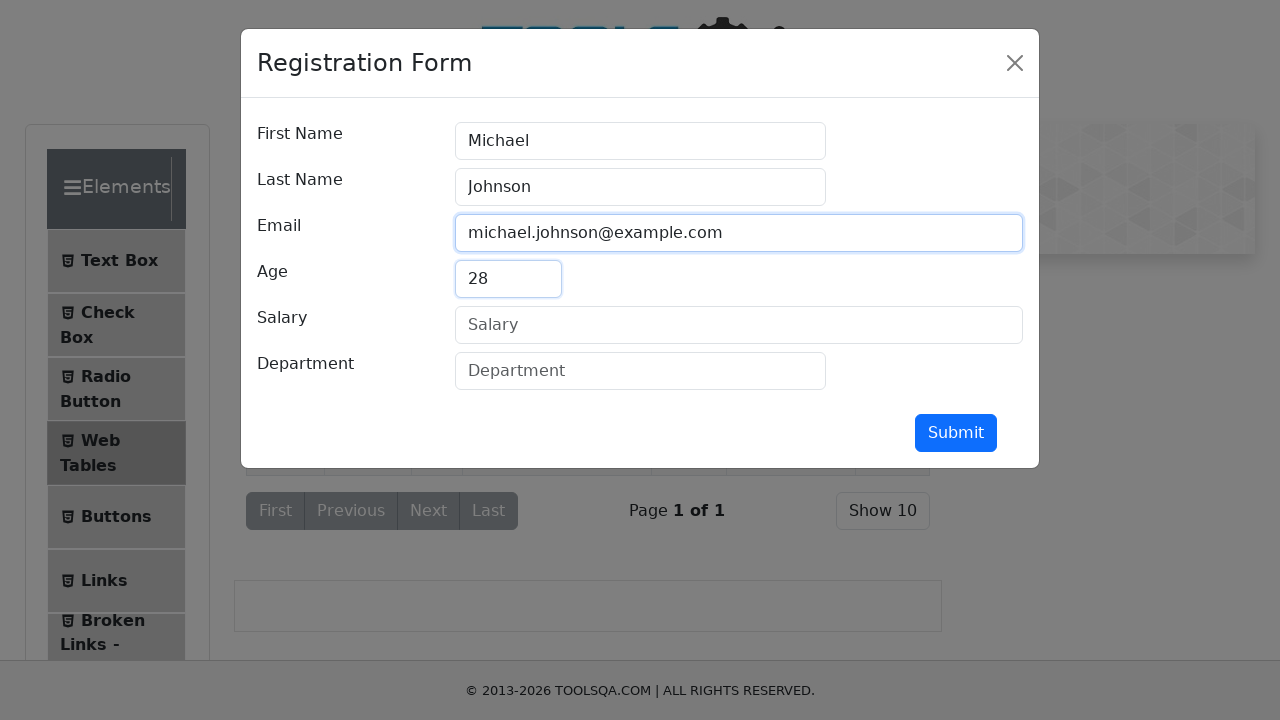

Filled salary field with '75000' on #salary
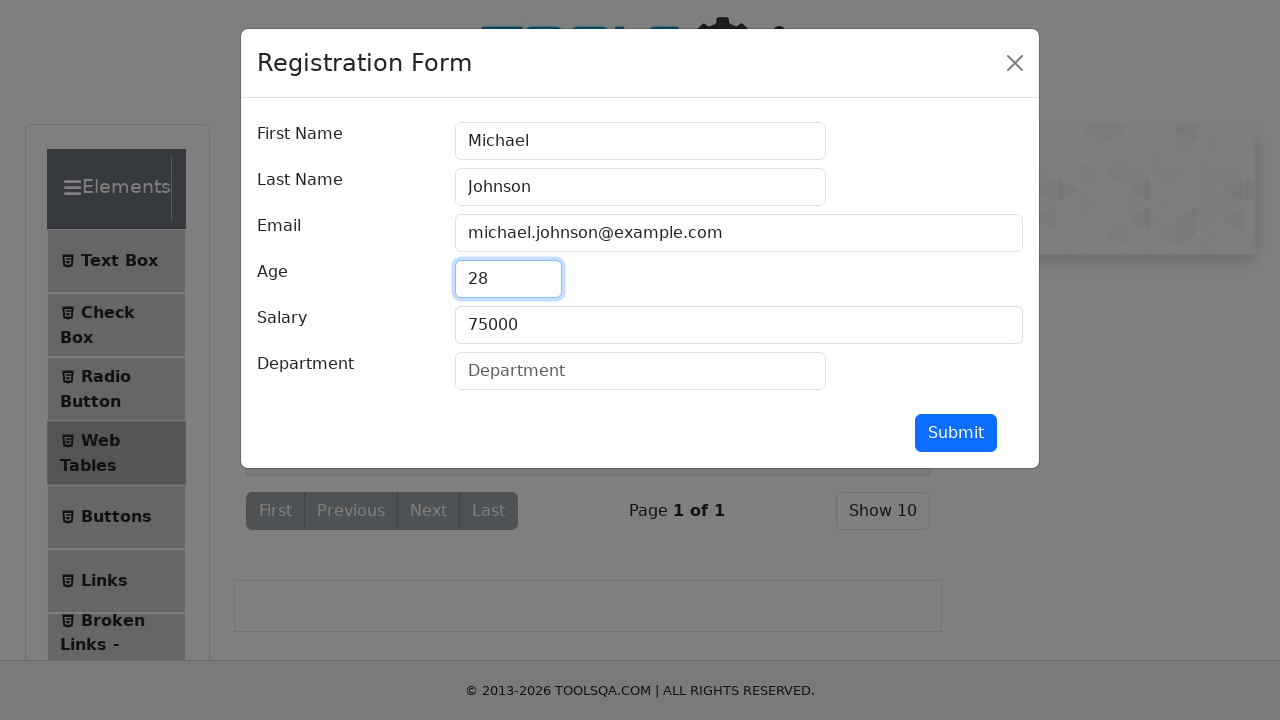

Filled department field with 'Marketing' on #department
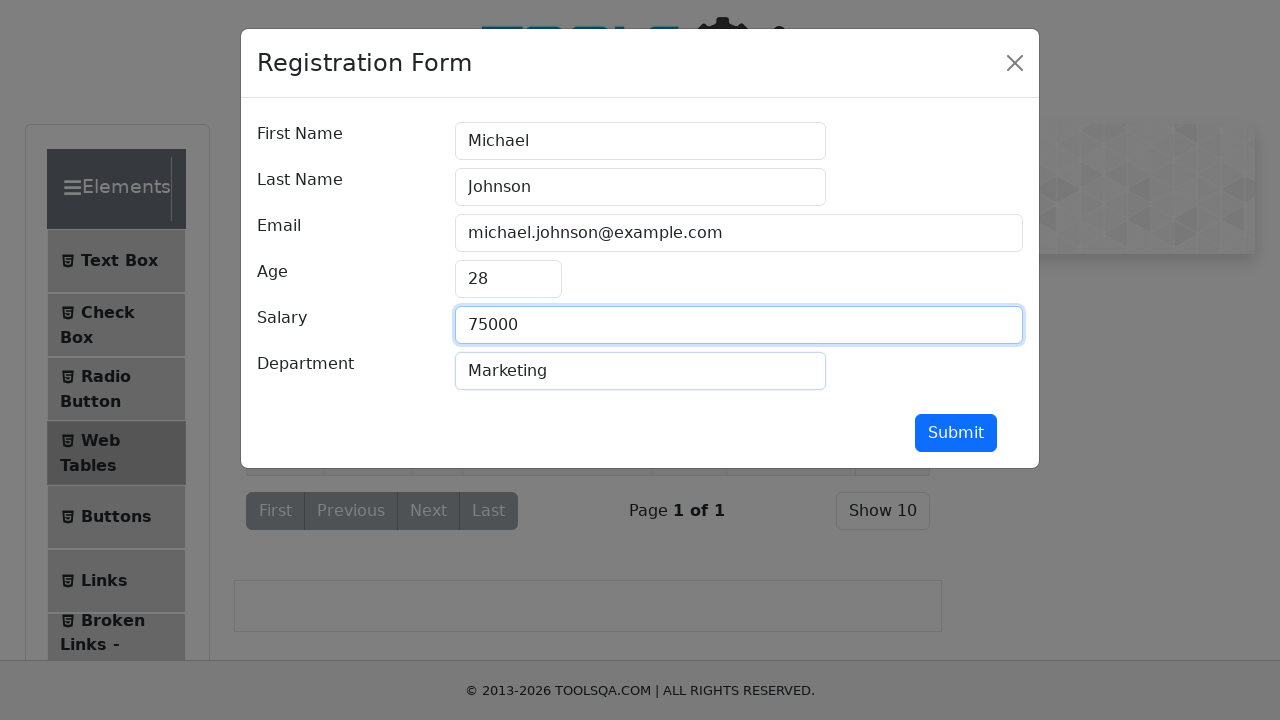

Clicked submit button to add new record at (956, 433) on #submit
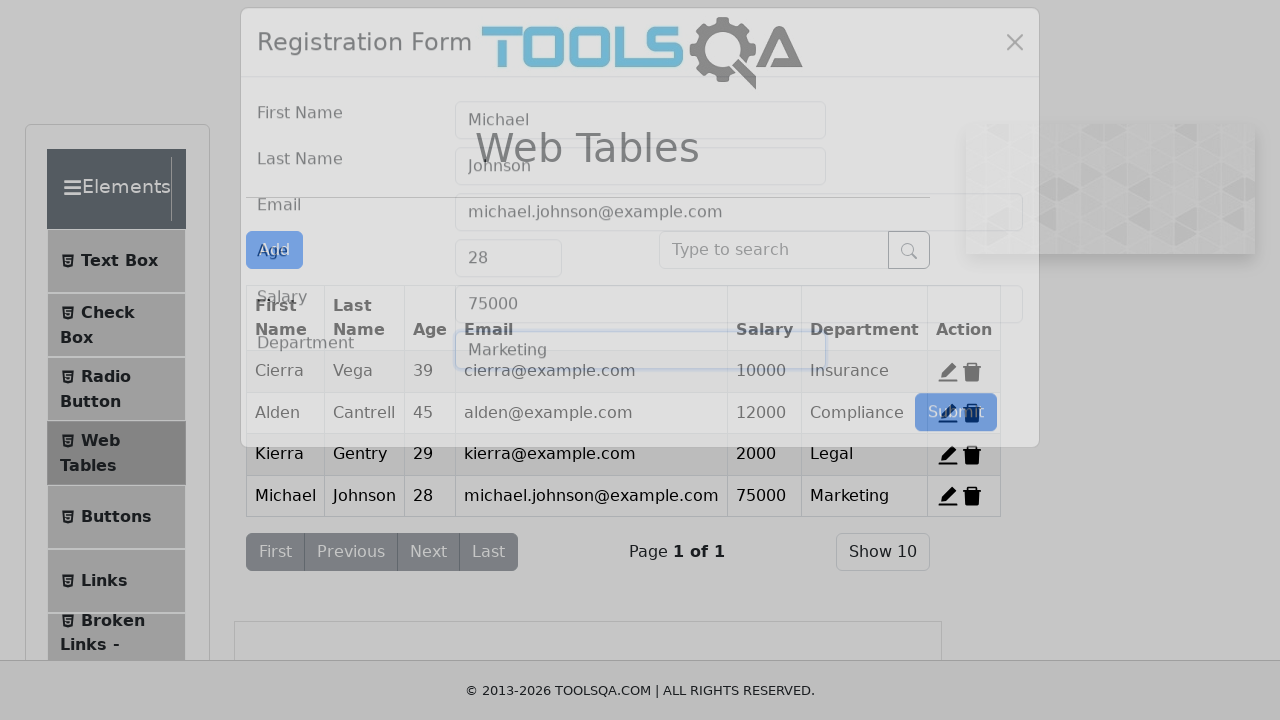

Form modal closed after successful submission
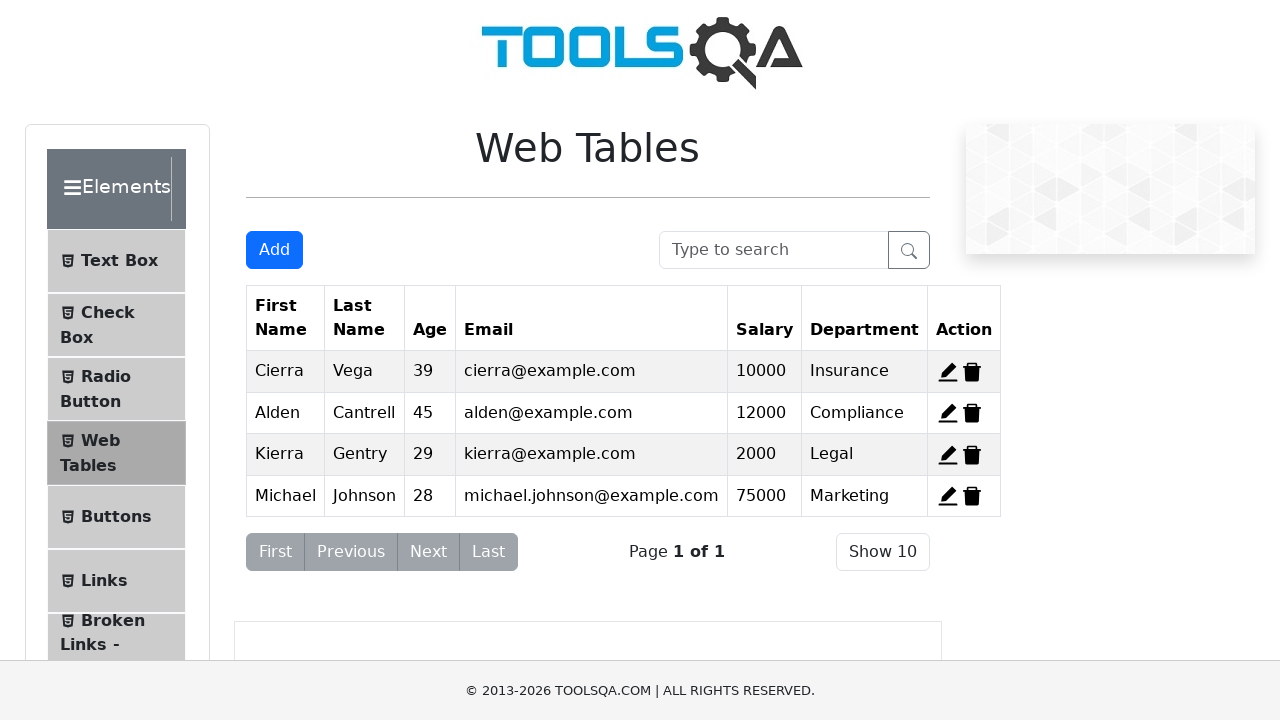

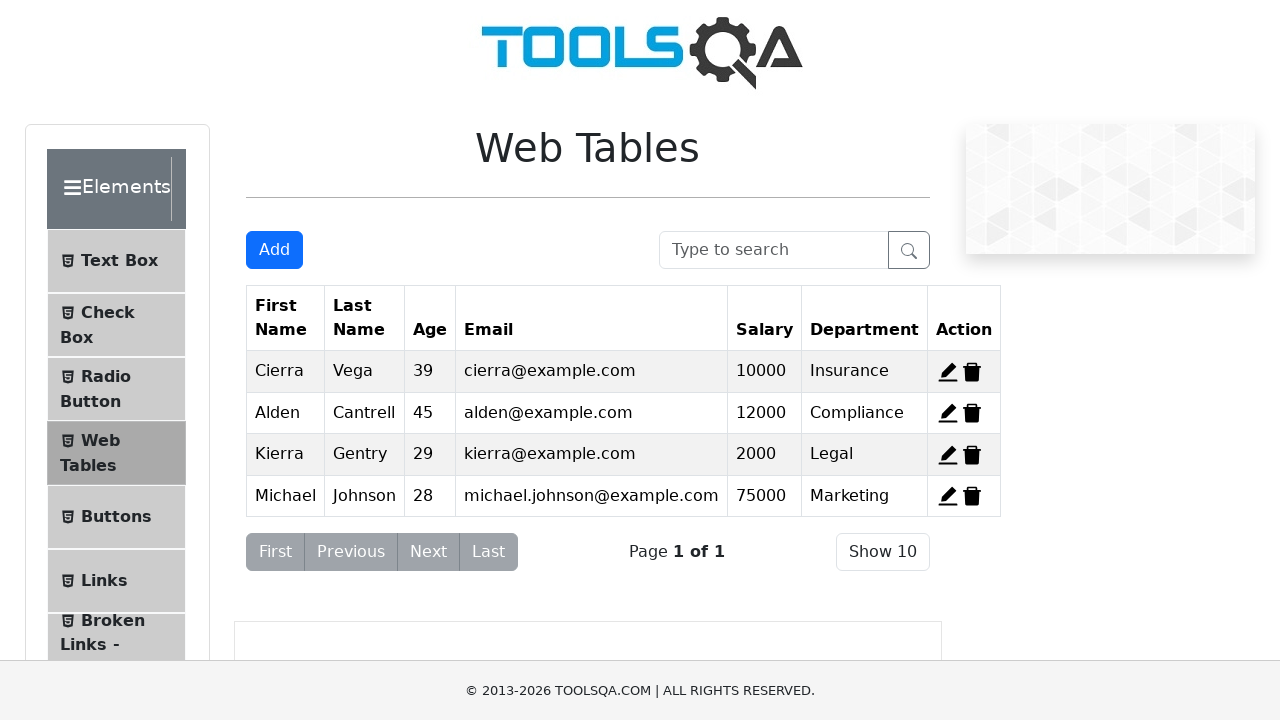